Navigates to carbon.now.sh with code to create a code snippet image, clicks the Export button, and waits for download

Starting URL: https://carbon.now.sh/?l=auto&code=print%28%22Hello%20World%22%29

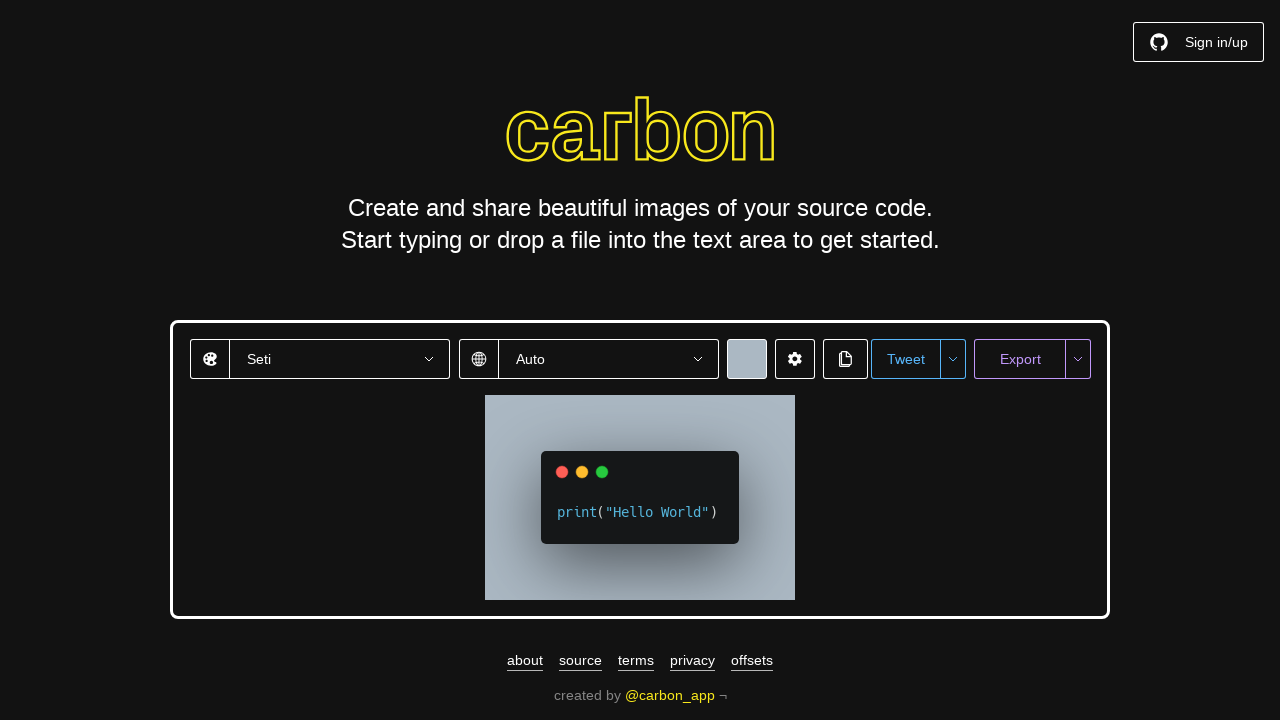

Waited for page to fully load (networkidle)
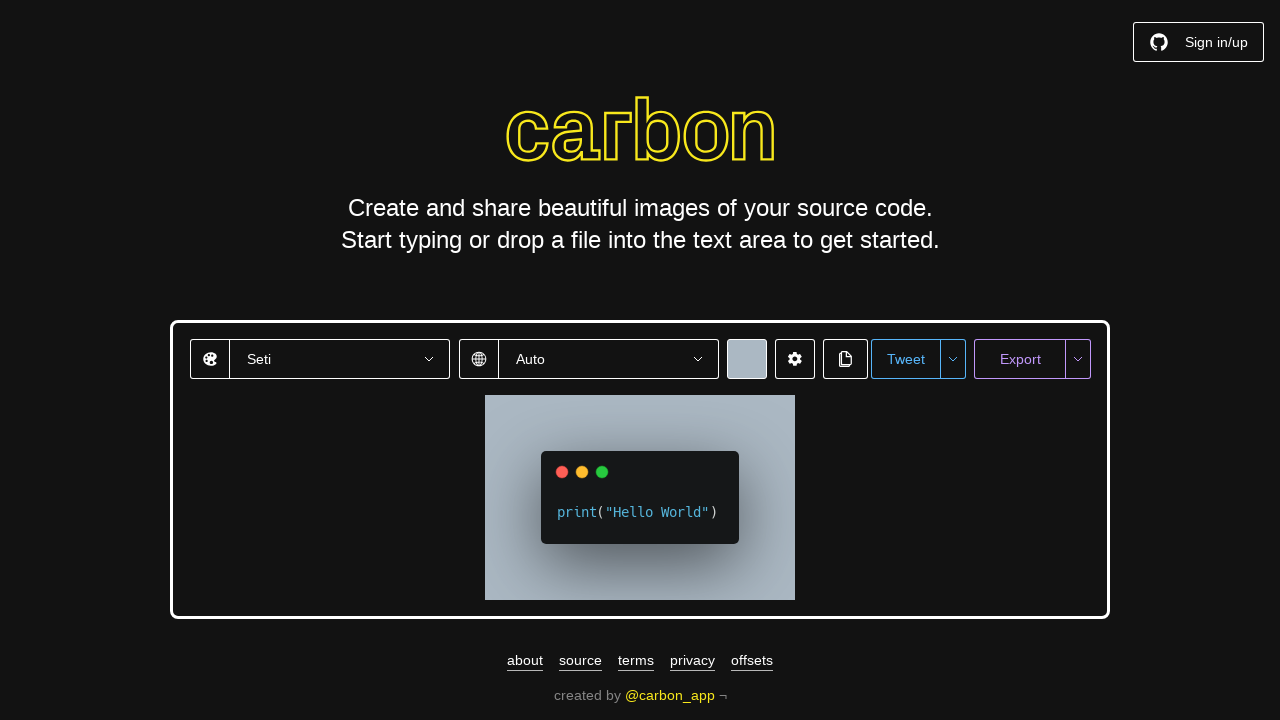

Clicked the Export button to download code snippet image at (1020, 359) on xpath=//button[contains(text(),'Export')]
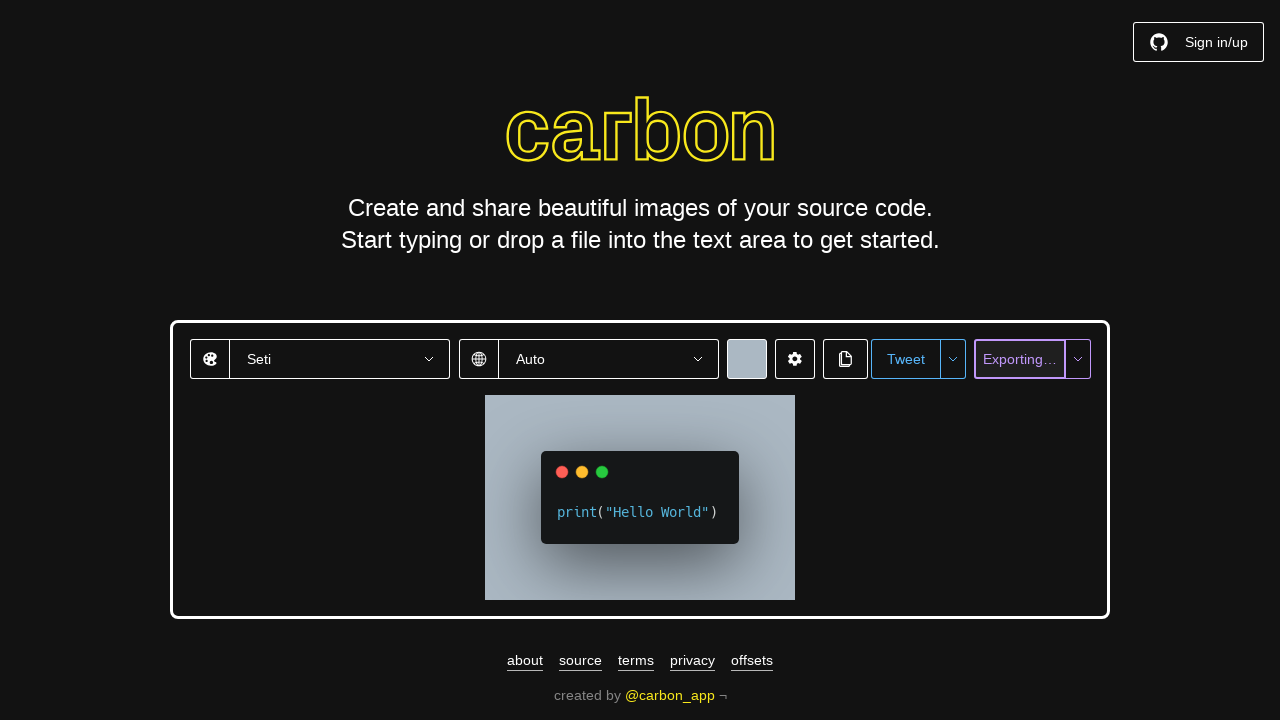

Waited 3 seconds for download file generation to complete
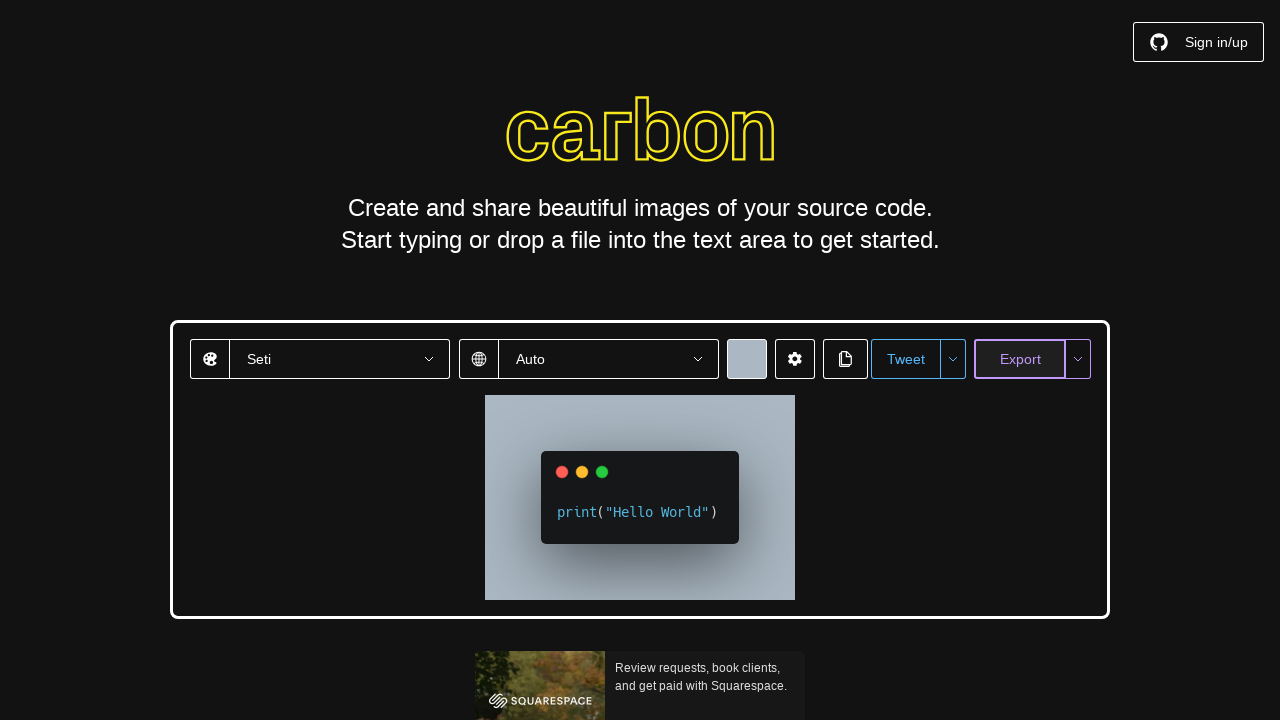

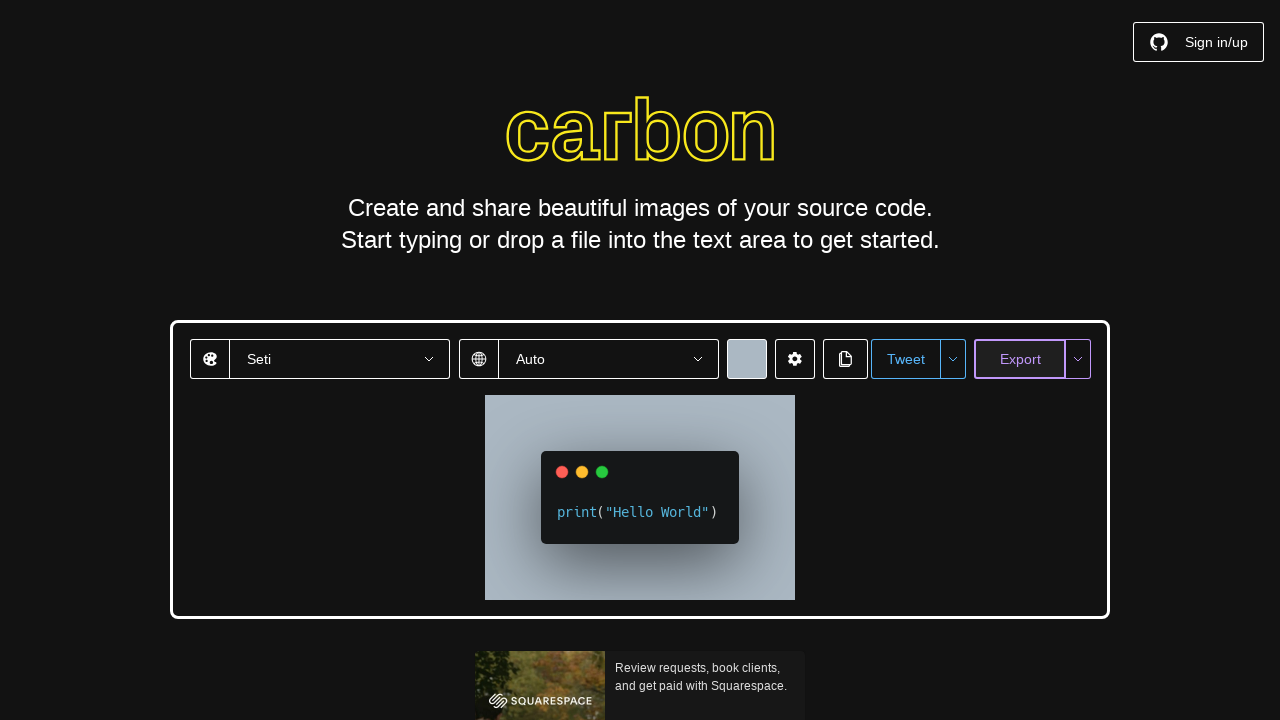